Tests right-click context menu functionality by performing a context click on an element and then clicking the "Copy" option from the context menu

Starting URL: https://swisnl.github.io/jQuery-contextMenu/demo.html

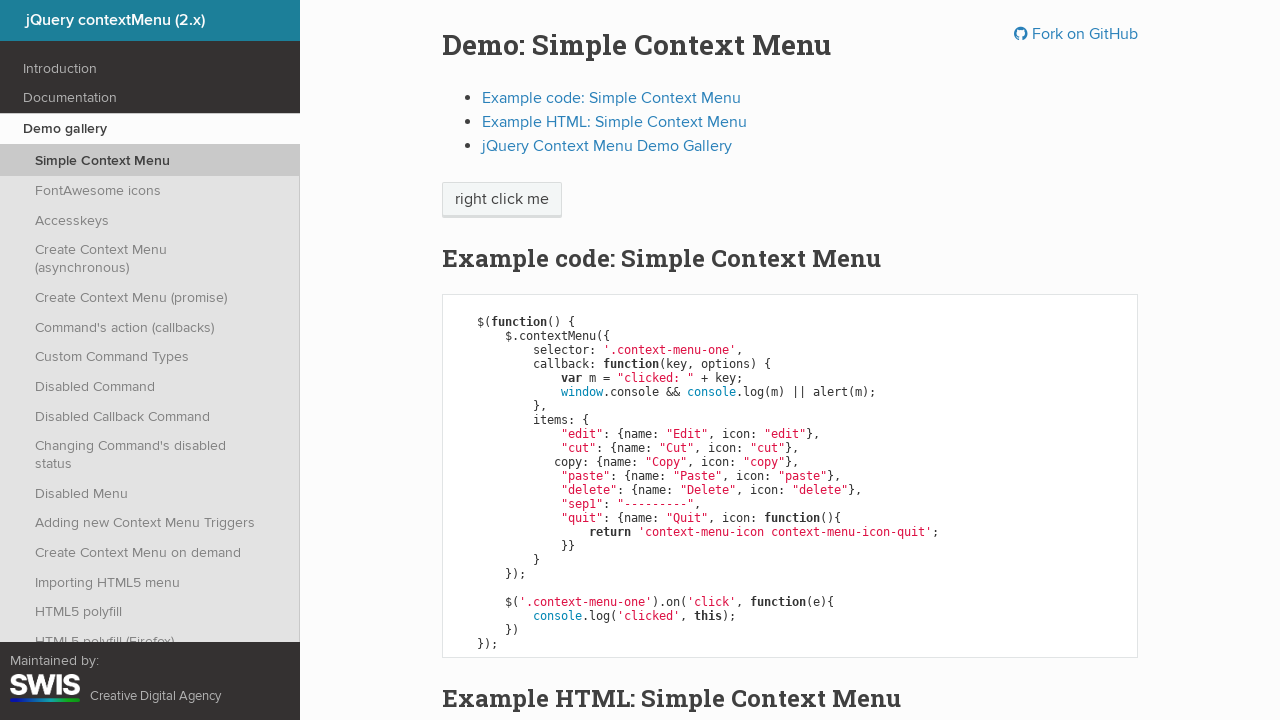

Right-clicked on demo button element to open context menu at (502, 200) on span.context-menu-one
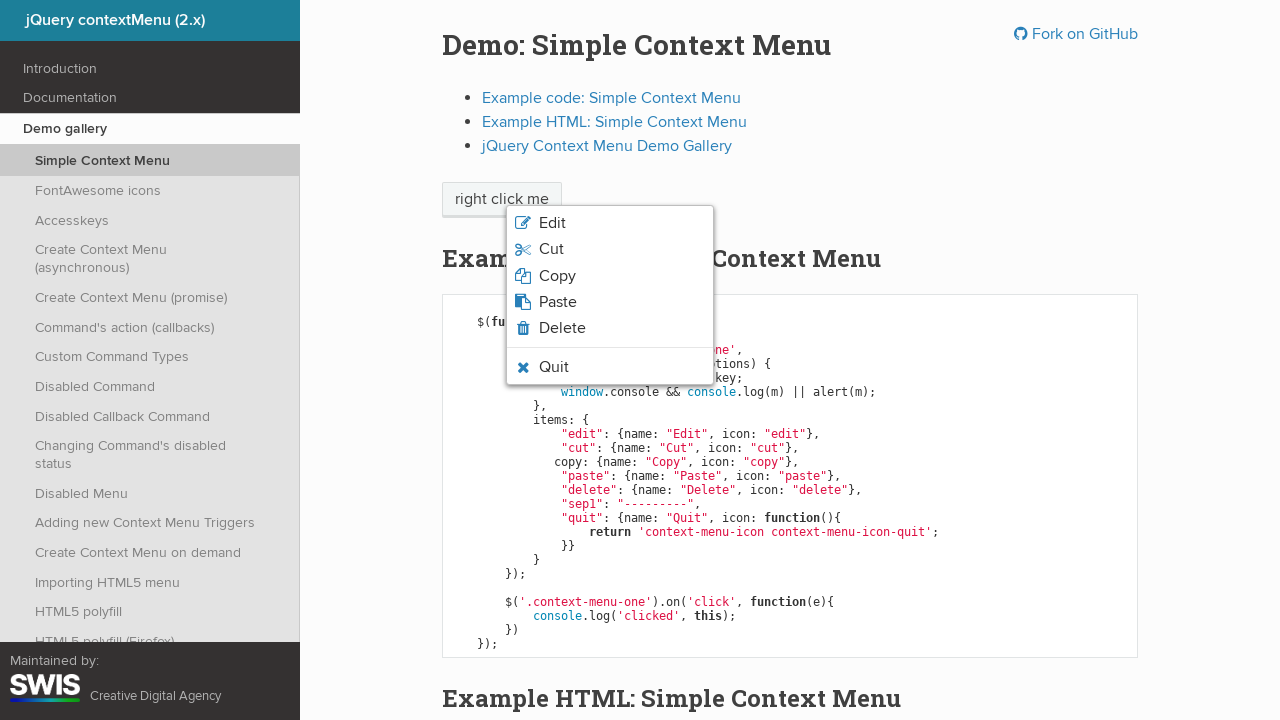

Context menu appeared
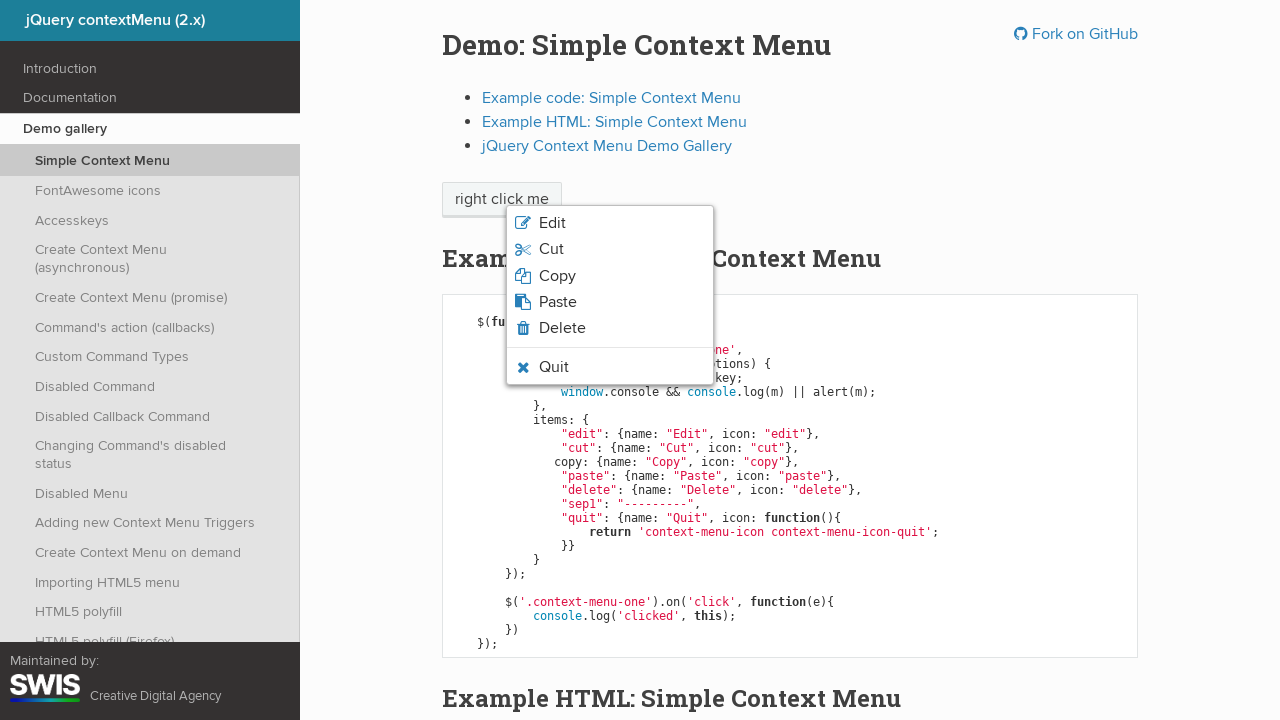

Clicked 'Copy' option from context menu at (610, 276) on li.context-menu-item:has-text('Copy')
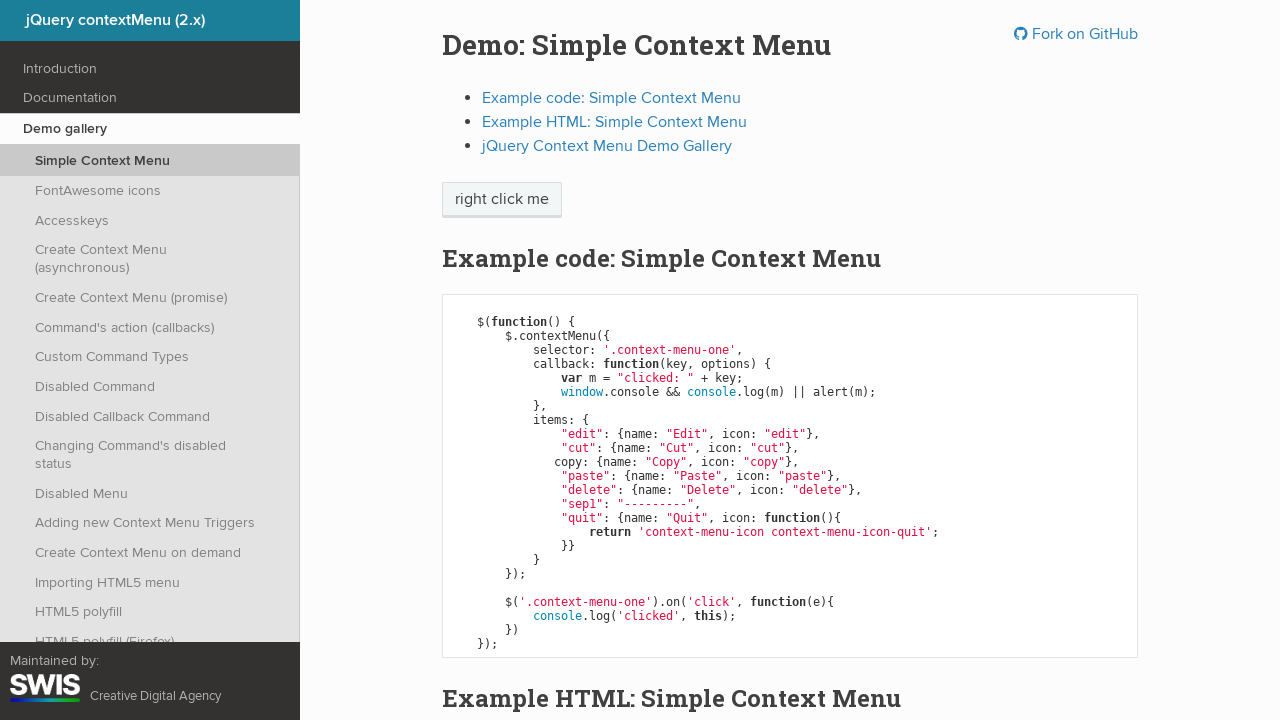

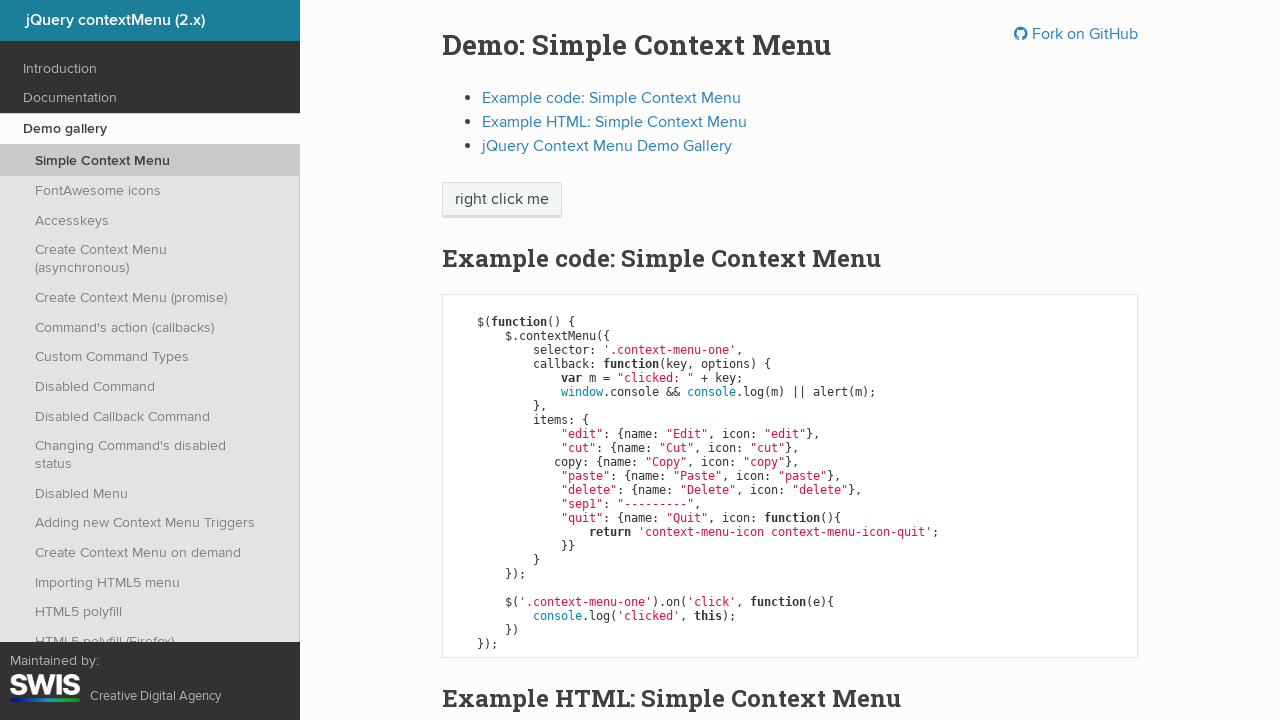